Navigates to obstacle 15 (Last Row Value), gets the value from the last cell of the last row in a table and enters it

Starting URL: https://obstaclecourse.tricentis.com/Obstacles/List?page=2

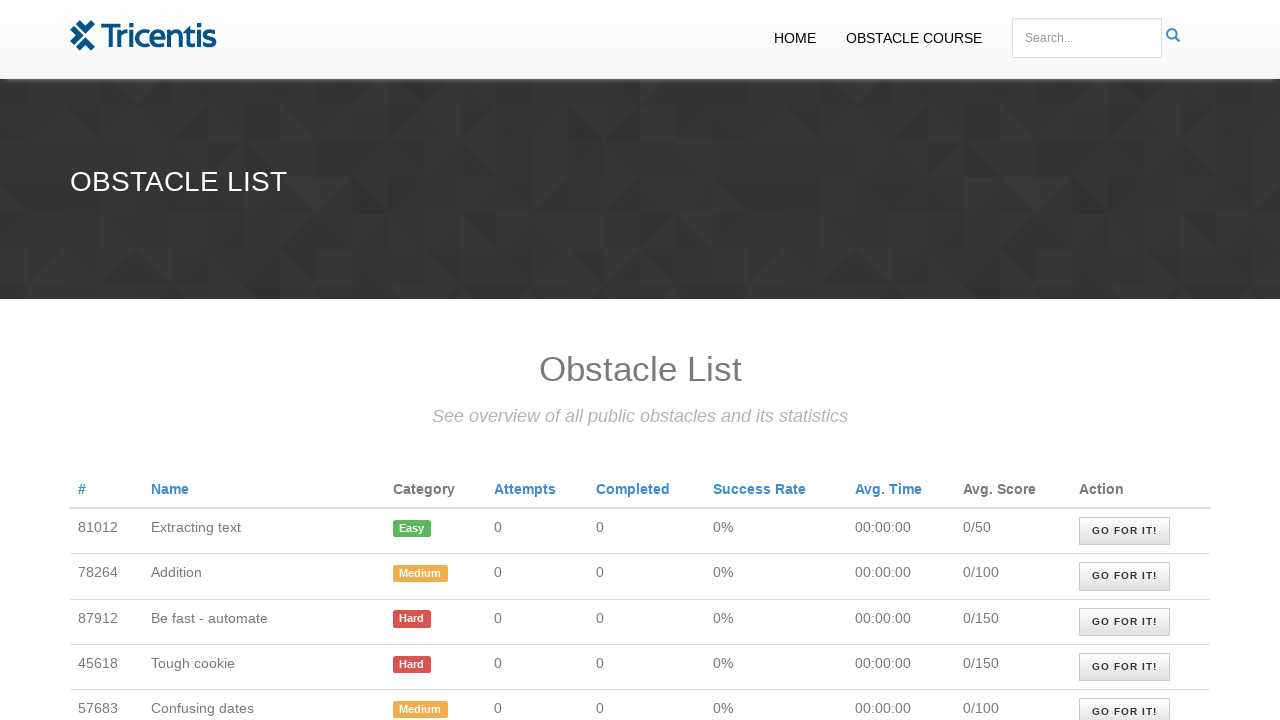

Clicked on the tenth row obstacle link to navigate to Obstacle 15 (Last Row Value) at (1124, 361) on xpath=/html/body/div[2]/table/tbody/tr[10]/td[9]/a
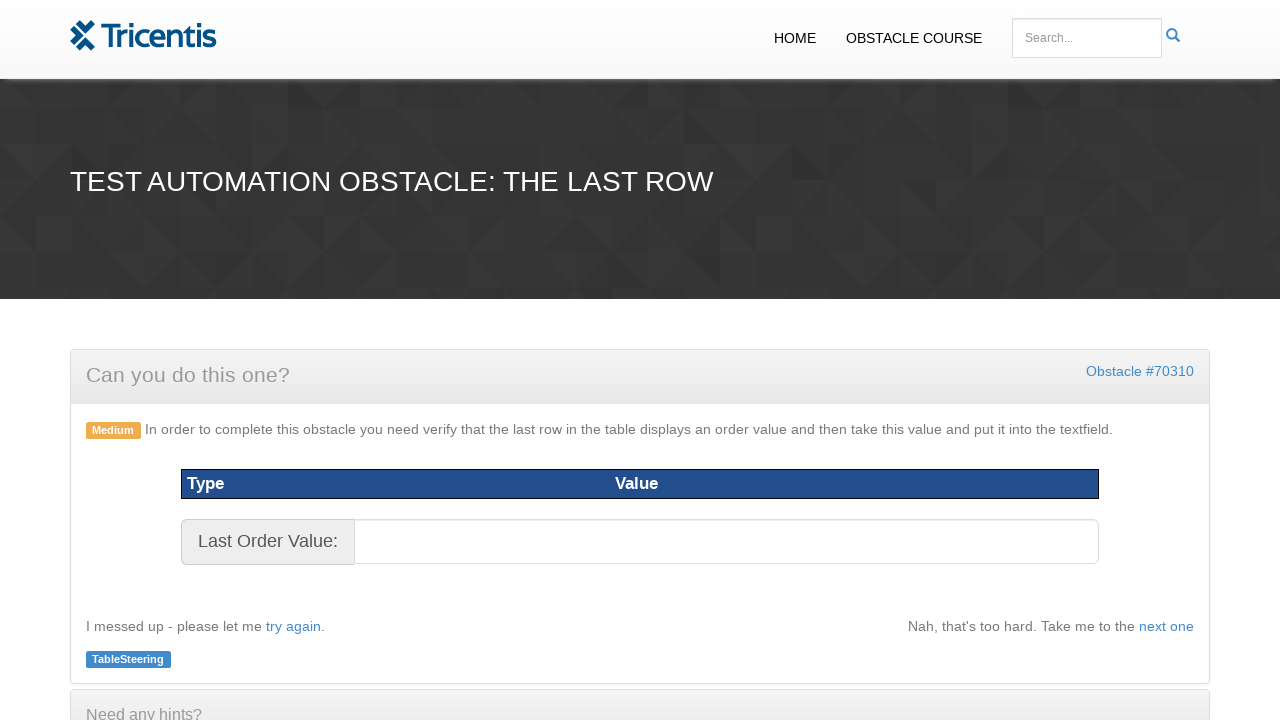

Waited for the order table to load
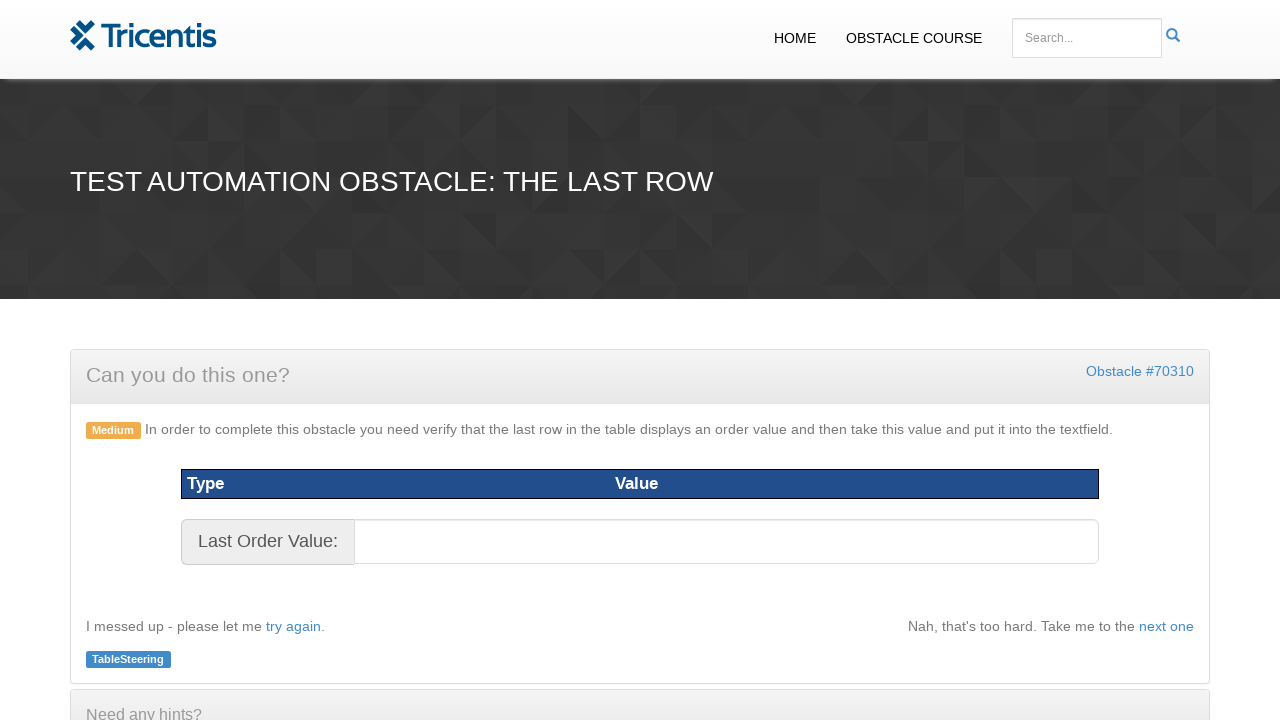

Scrolled down by 360 pixels to view the full table
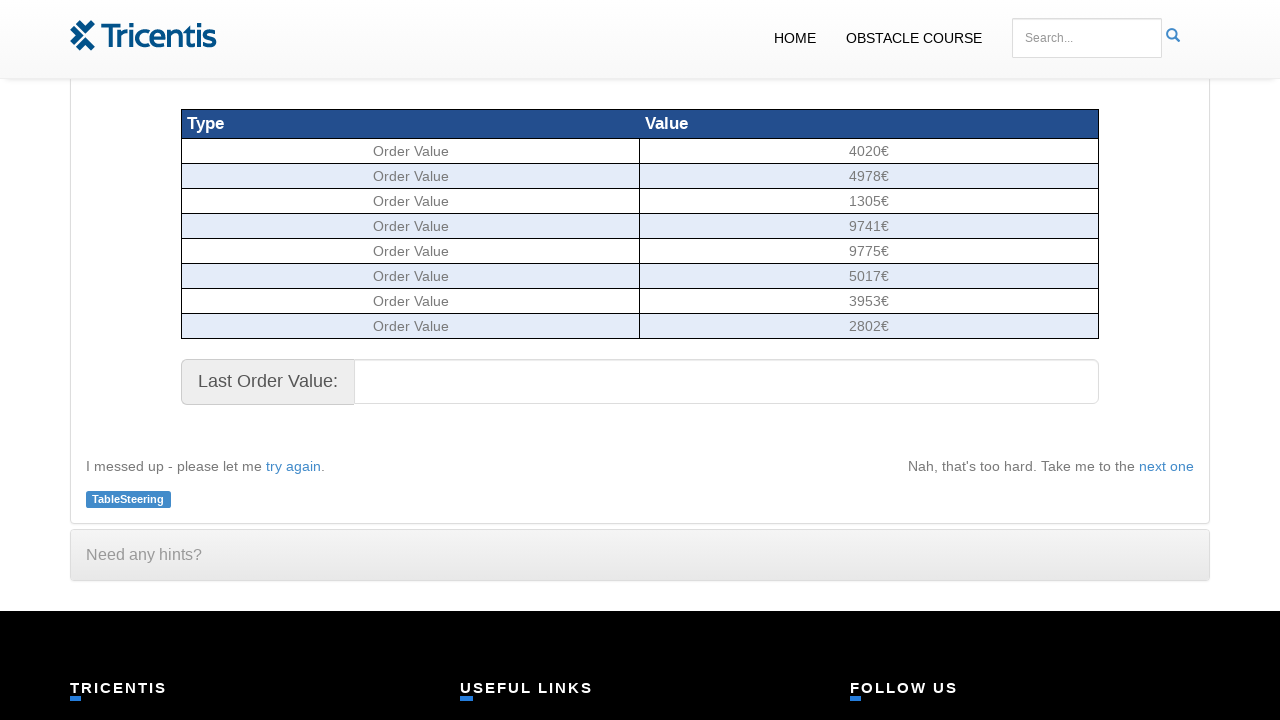

Retrieved value from last cell of last row in order table: '2802€'
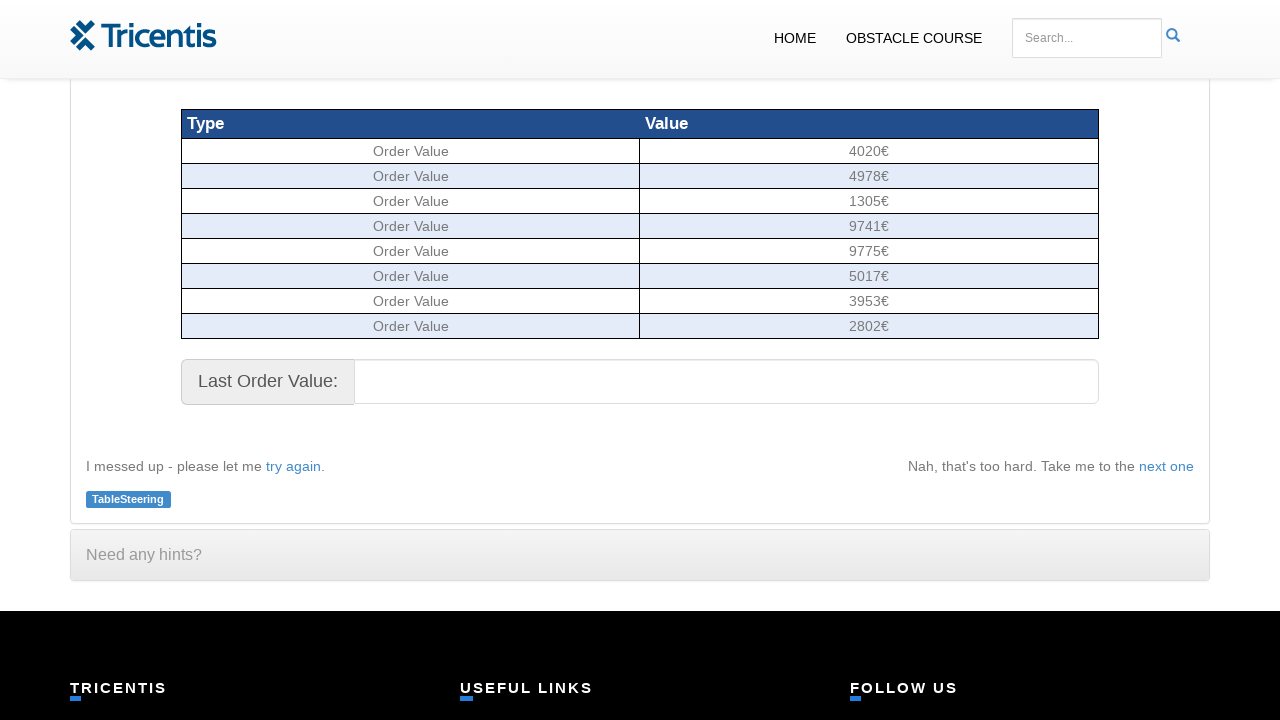

Entered the last row value '2802€' into the order value field on #ordervalue
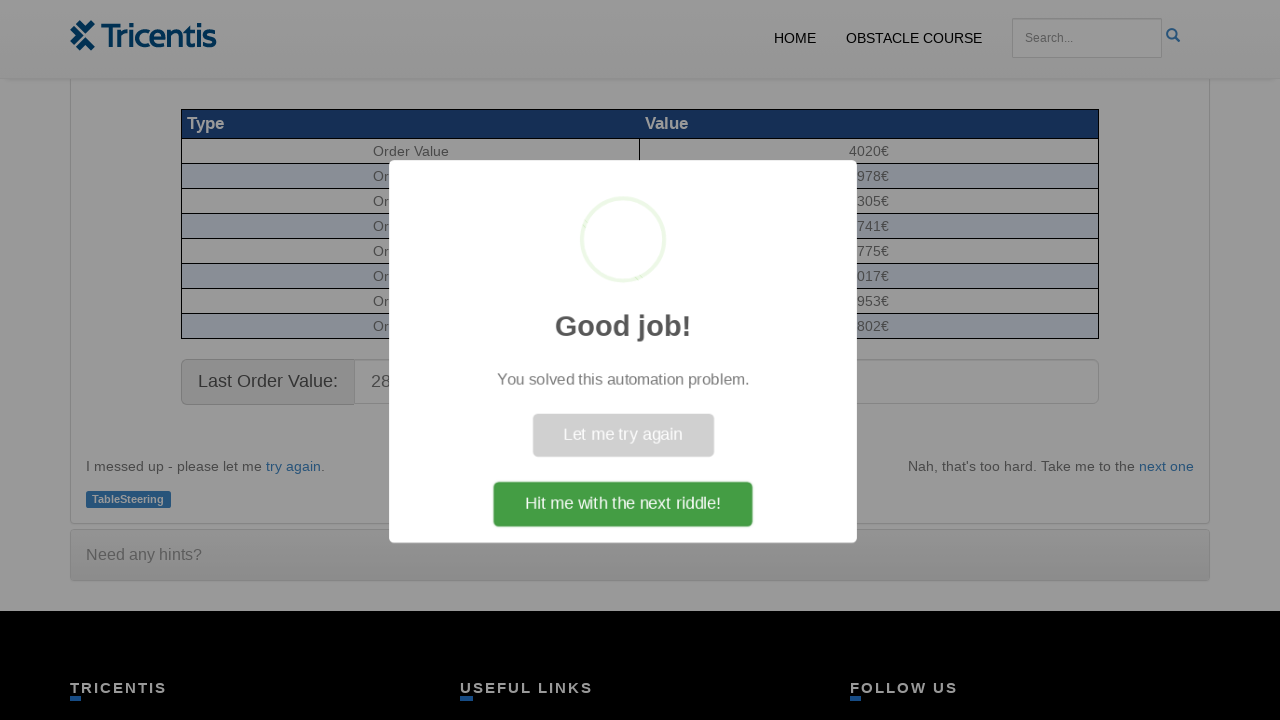

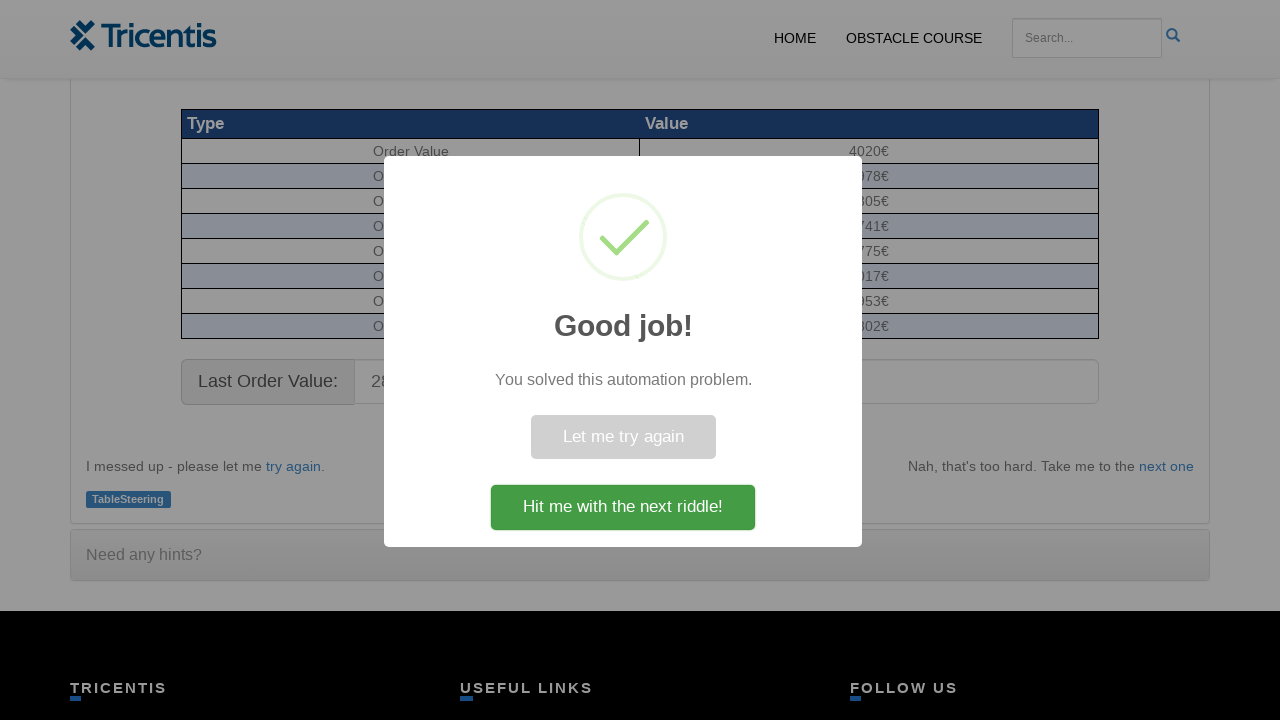